Tests checkbox functionality by clicking all checkboxes on the page to select them

Starting URL: https://codenboxautomationlab.com/practice/

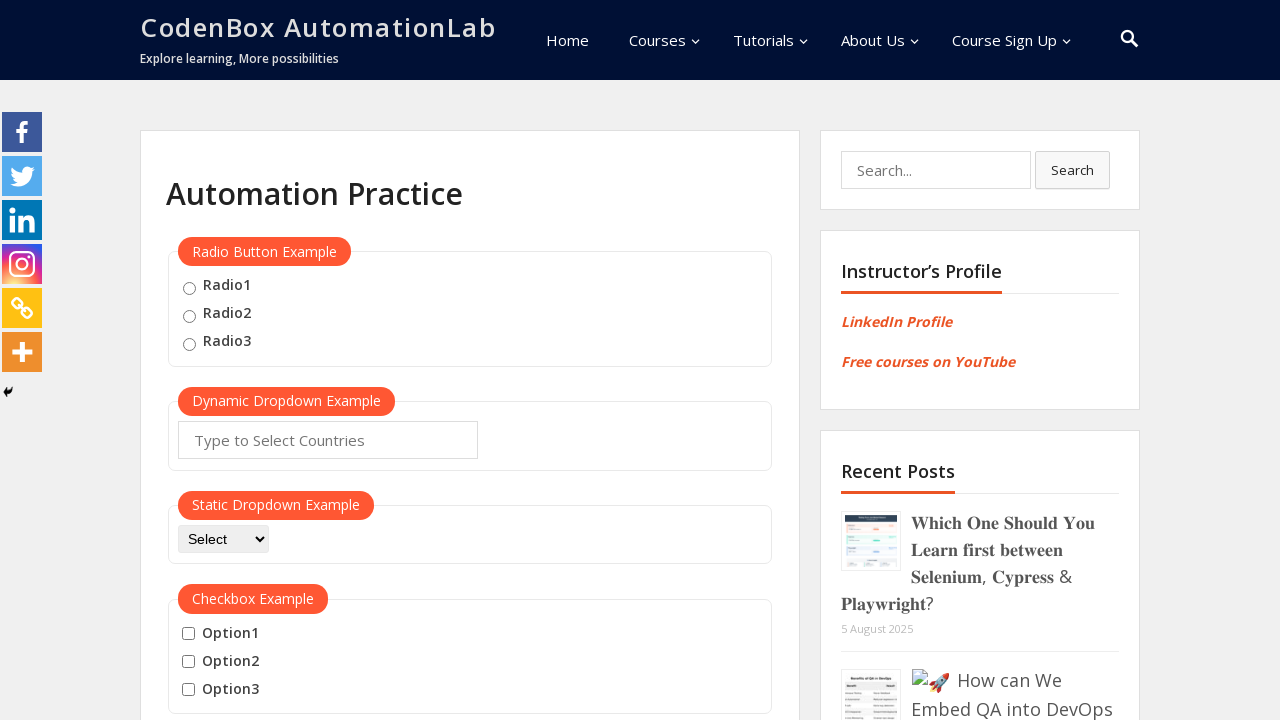

Waited for checkboxes to be present on the page
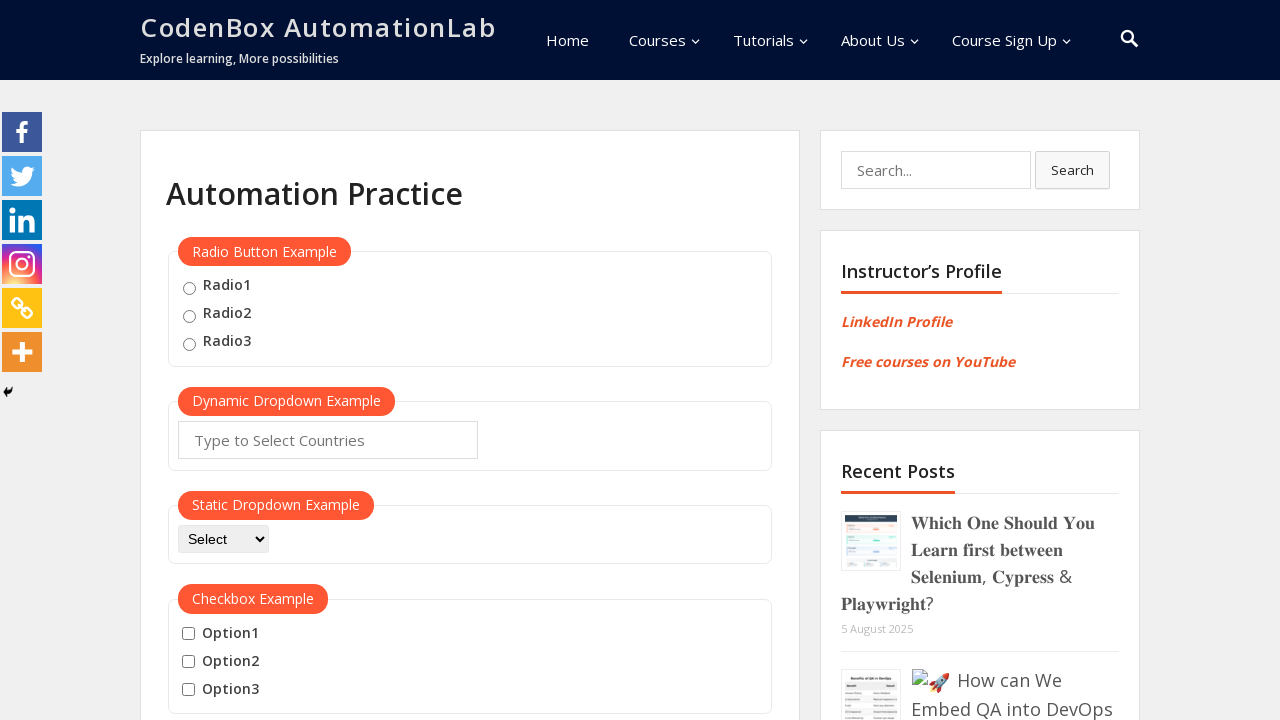

Located all checkboxes on the page
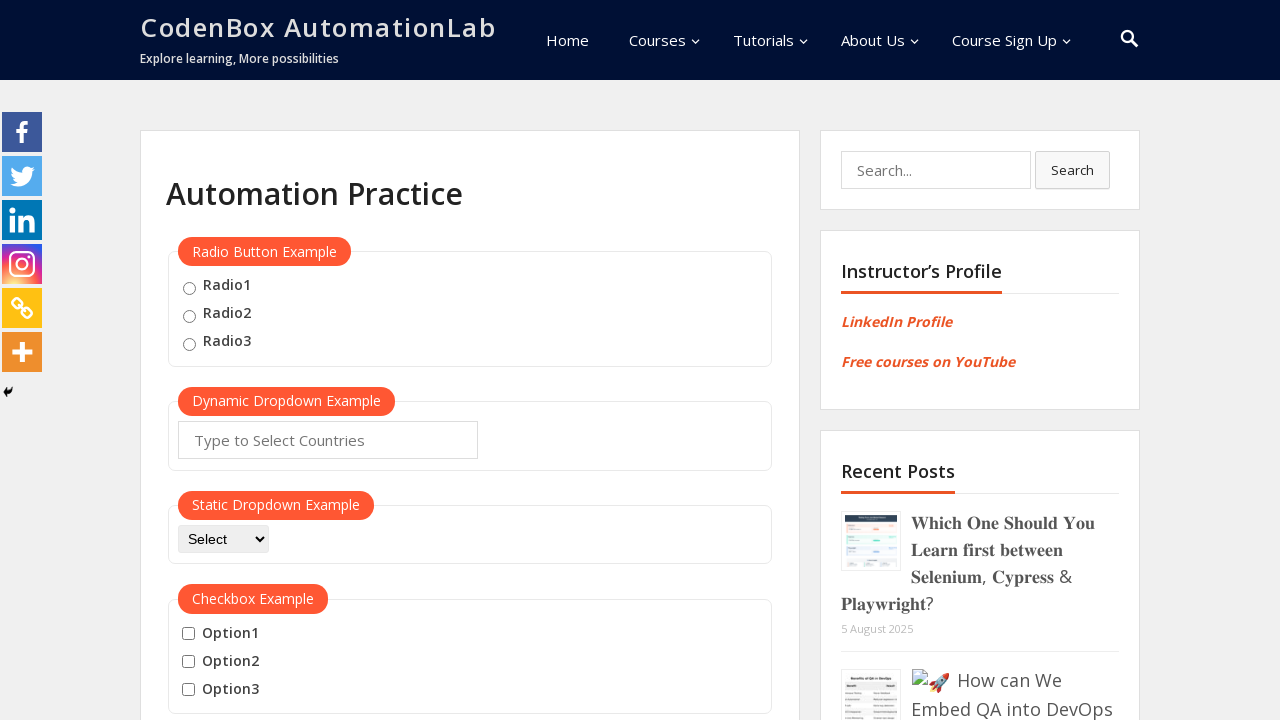

Found 3 checkboxes to select
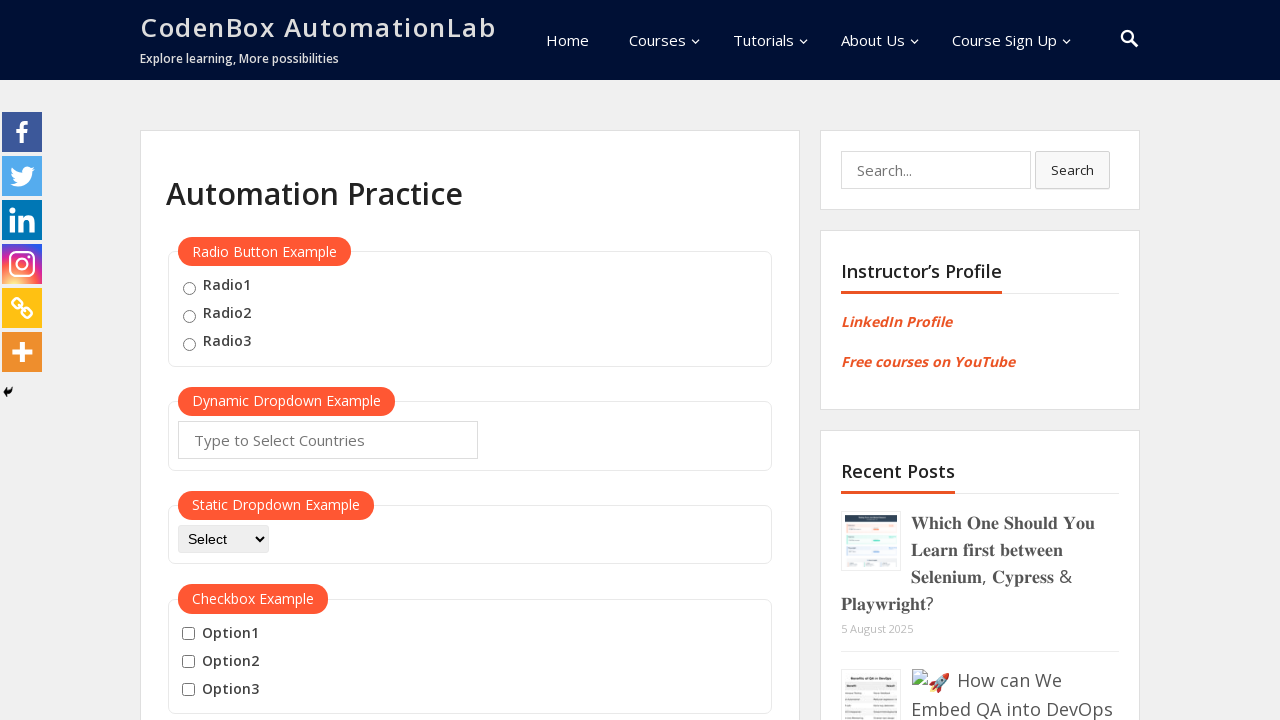

Clicked checkbox 1 of 3 at (188, 634) on input[type='checkbox'] >> nth=0
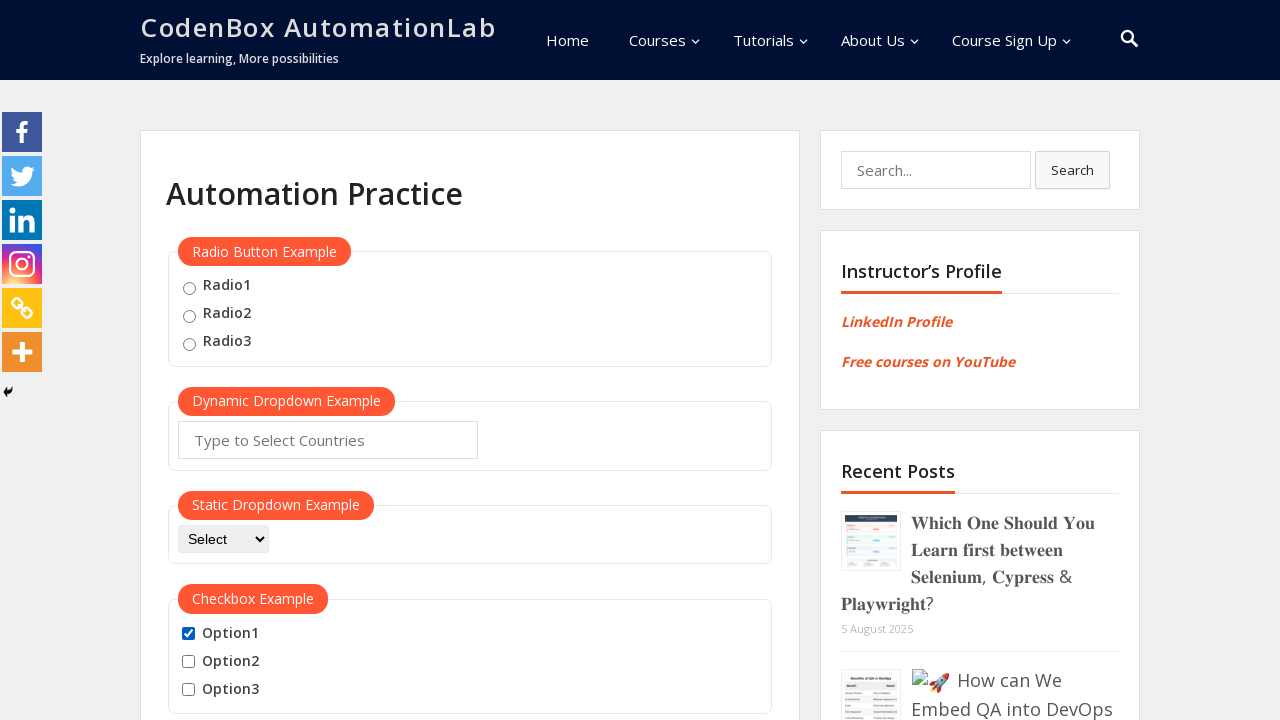

Clicked checkbox 2 of 3 at (188, 662) on input[type='checkbox'] >> nth=1
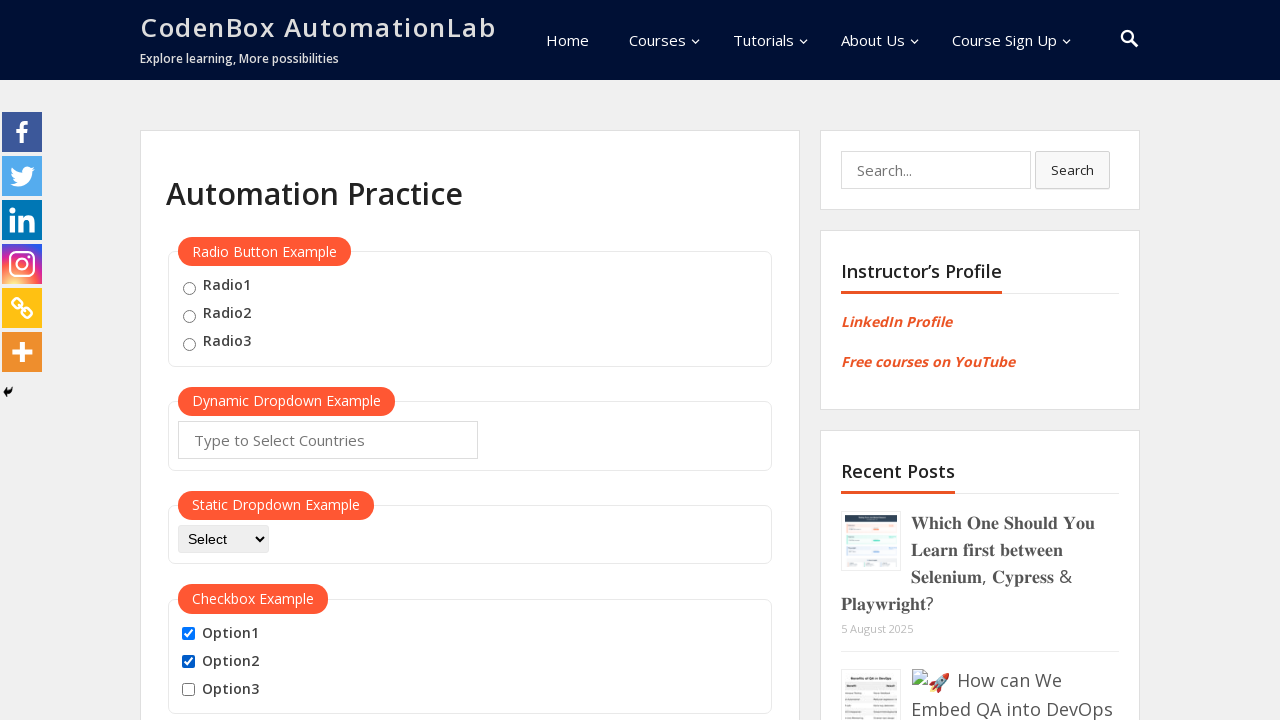

Clicked checkbox 3 of 3 at (188, 690) on input[type='checkbox'] >> nth=2
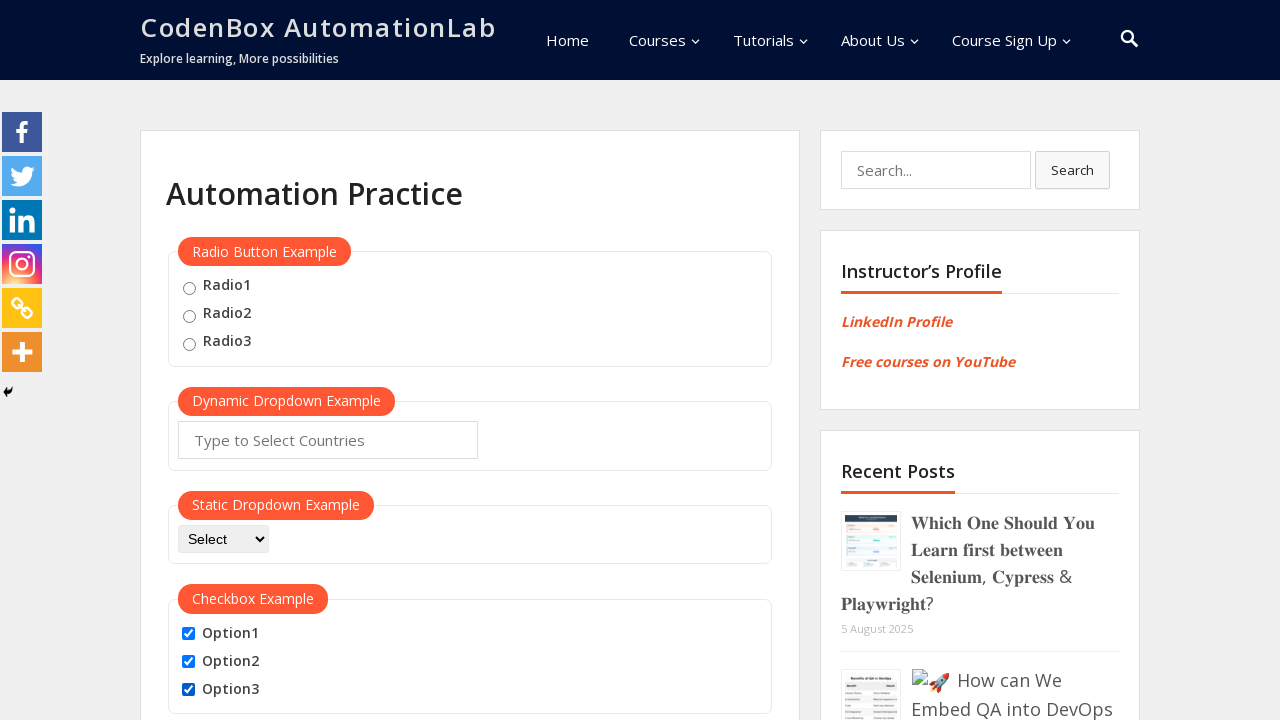

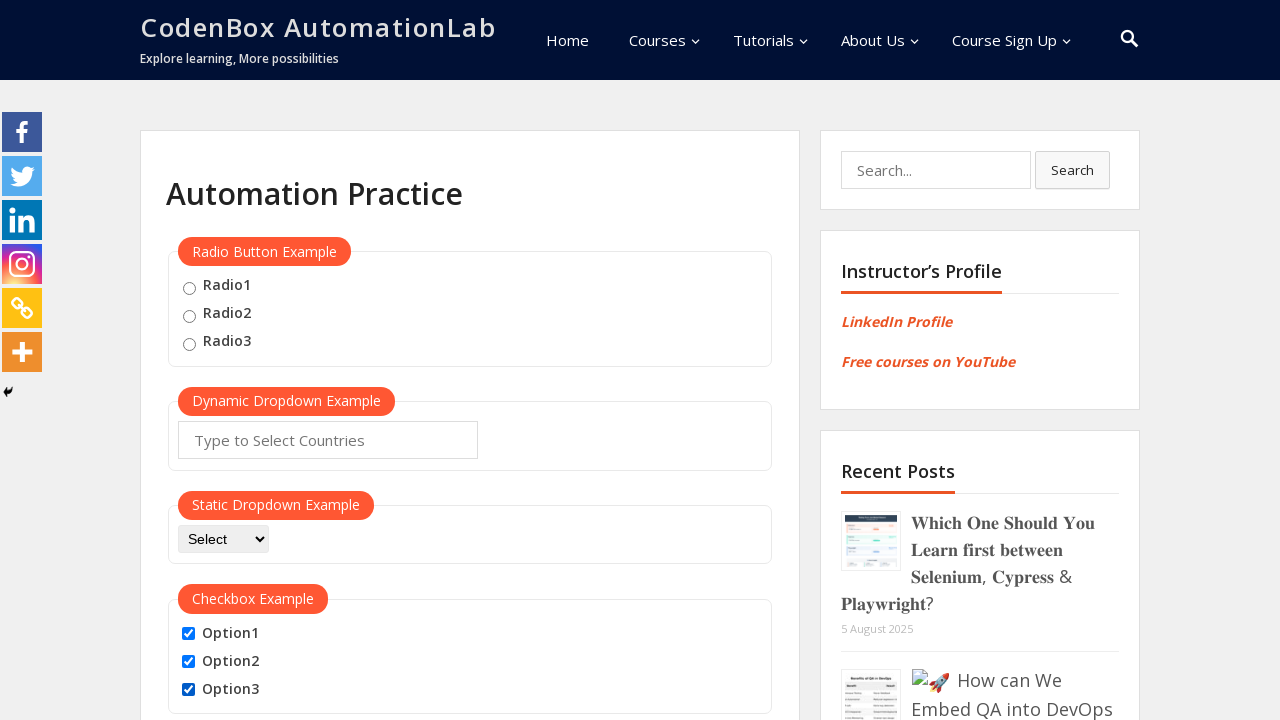